Tests weather app search functionality by entering a city name with country code (mirpur,IN) and verifying that weather data, coordinates, and country code are displayed.

Starting URL: https://tenforben.github.io/FPL/vannilaWeatherApp/index.html

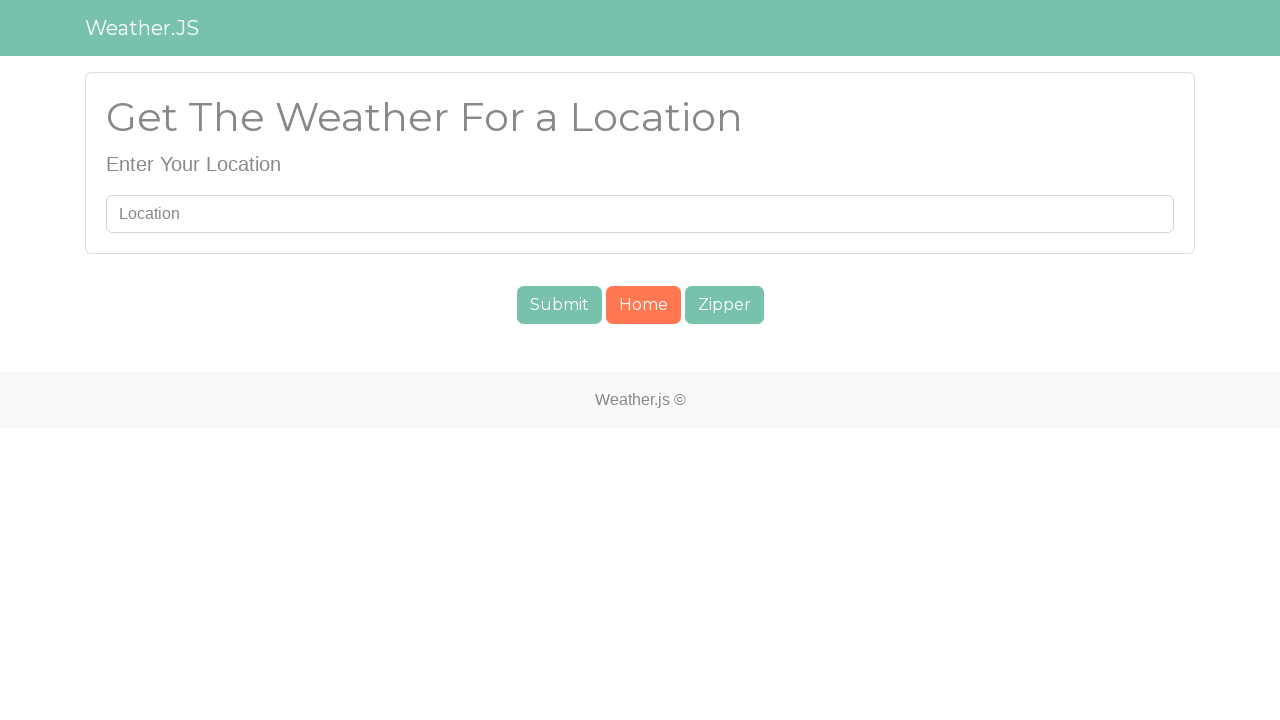

Filled search field with 'mirpur,IN' (city name with country code) on #searchUser
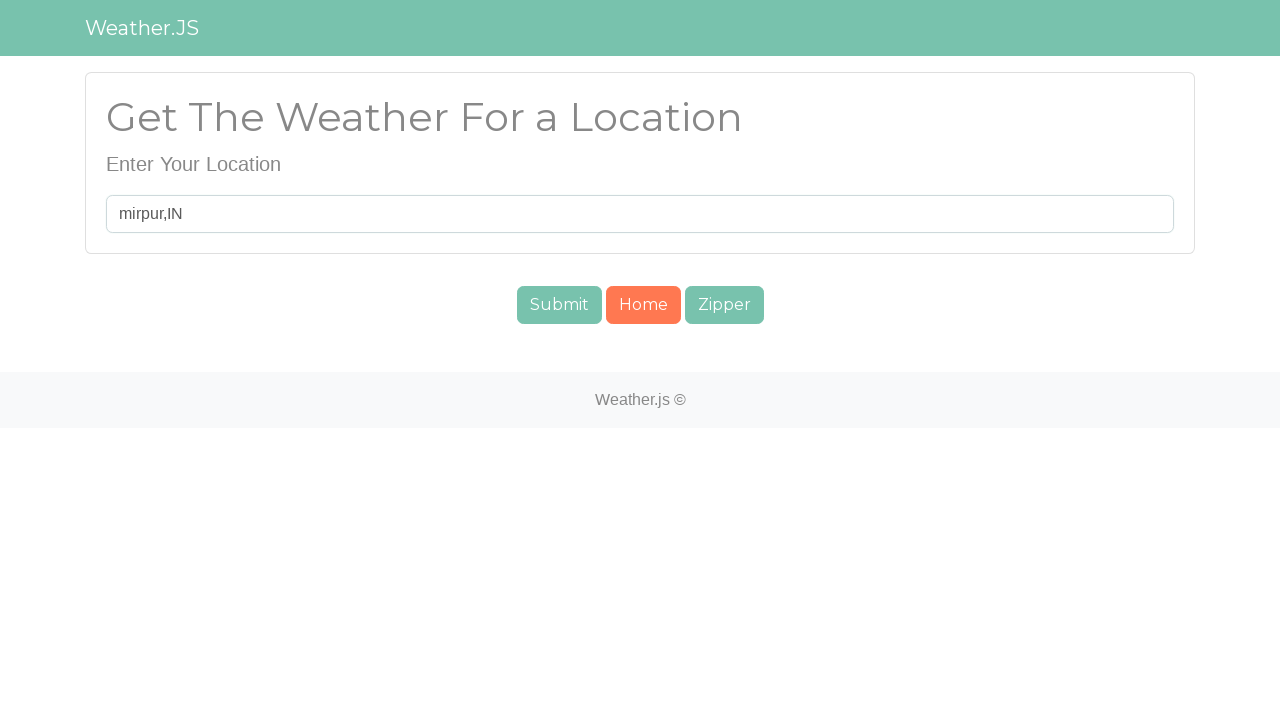

Clicked submit button to search for weather data at (559, 305) on #submit
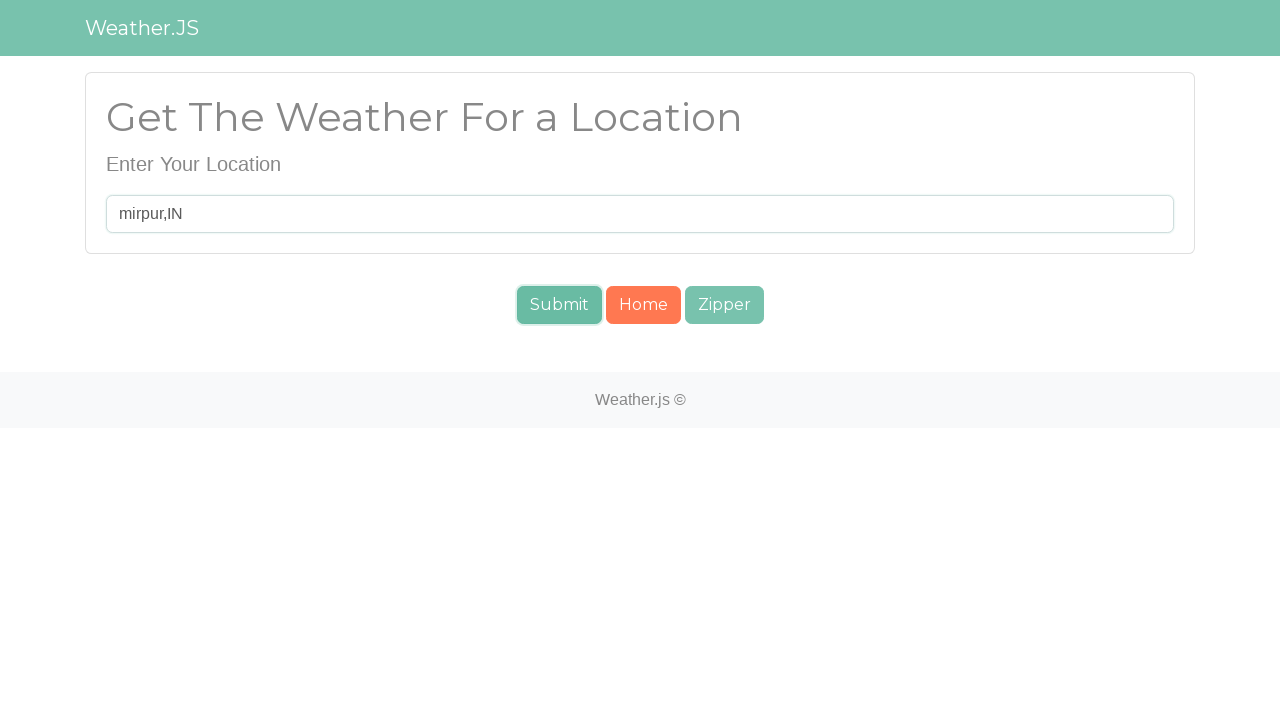

Weather data element loaded
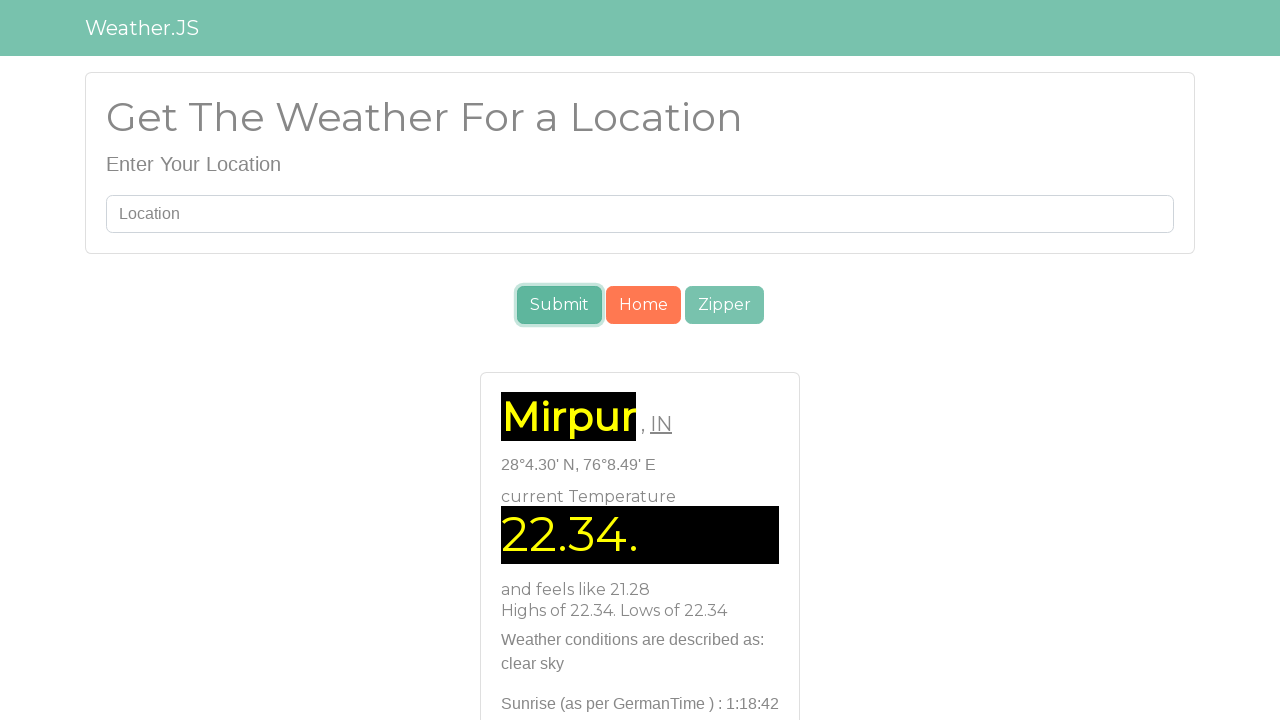

Coordinates element loaded
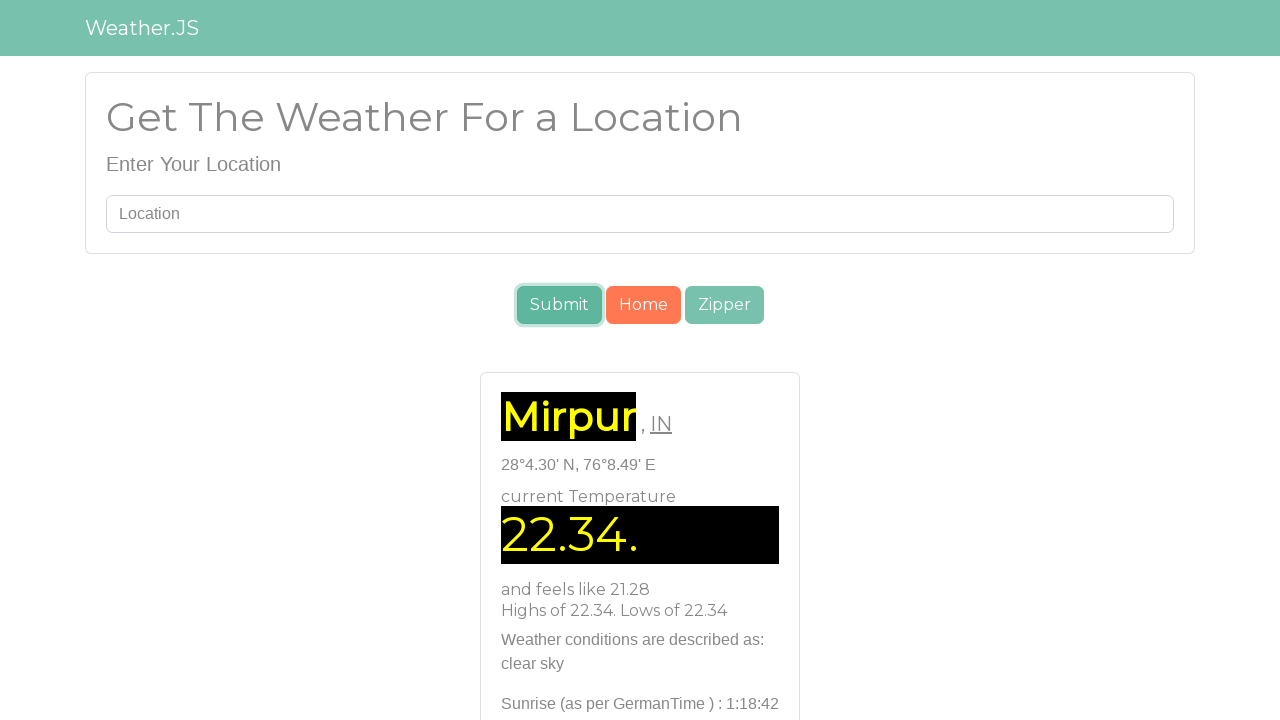

Country code element loaded
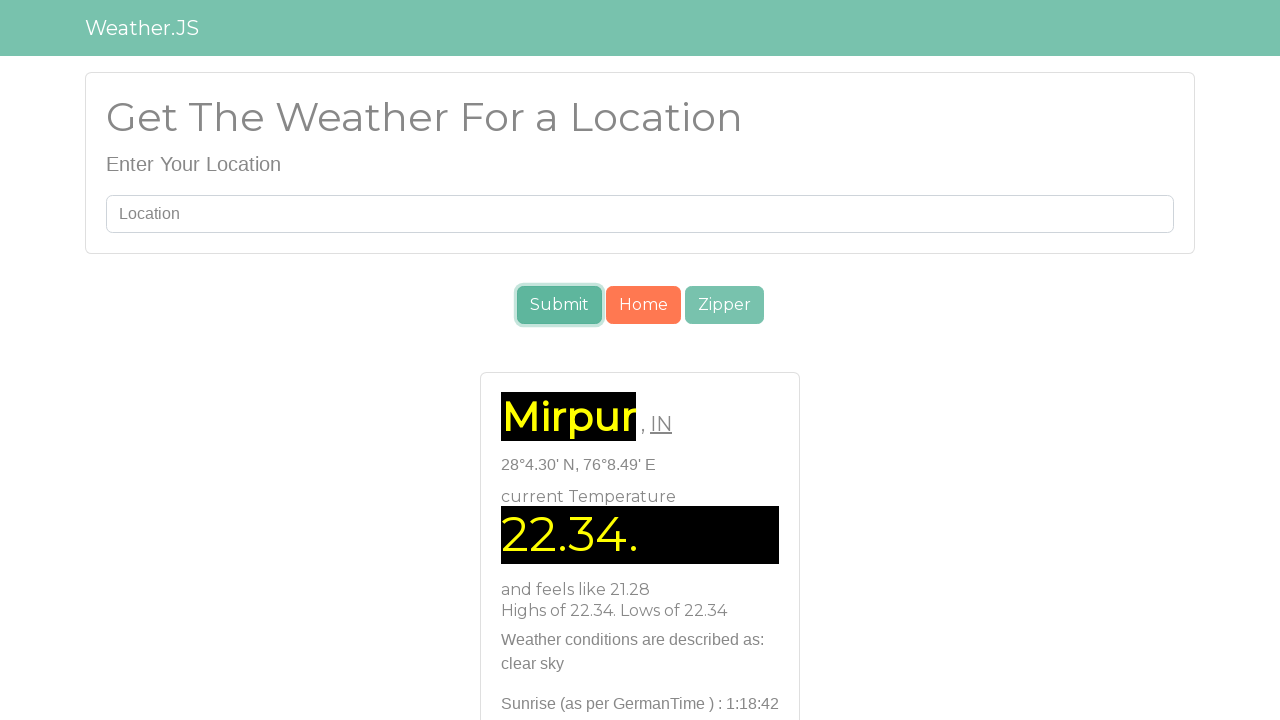

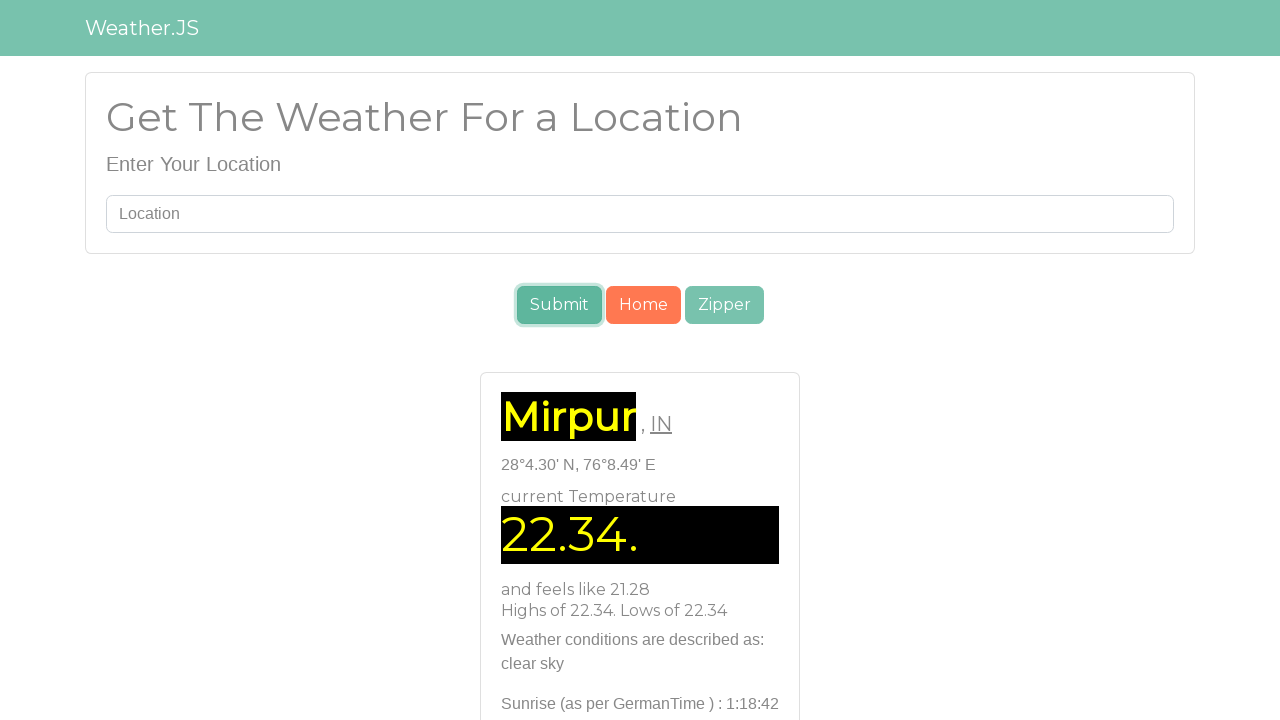